Tests finding and filling a text input field within a form element

Starting URL: https://testpages.herokuapp.com/styled/basic-html-form-test.html

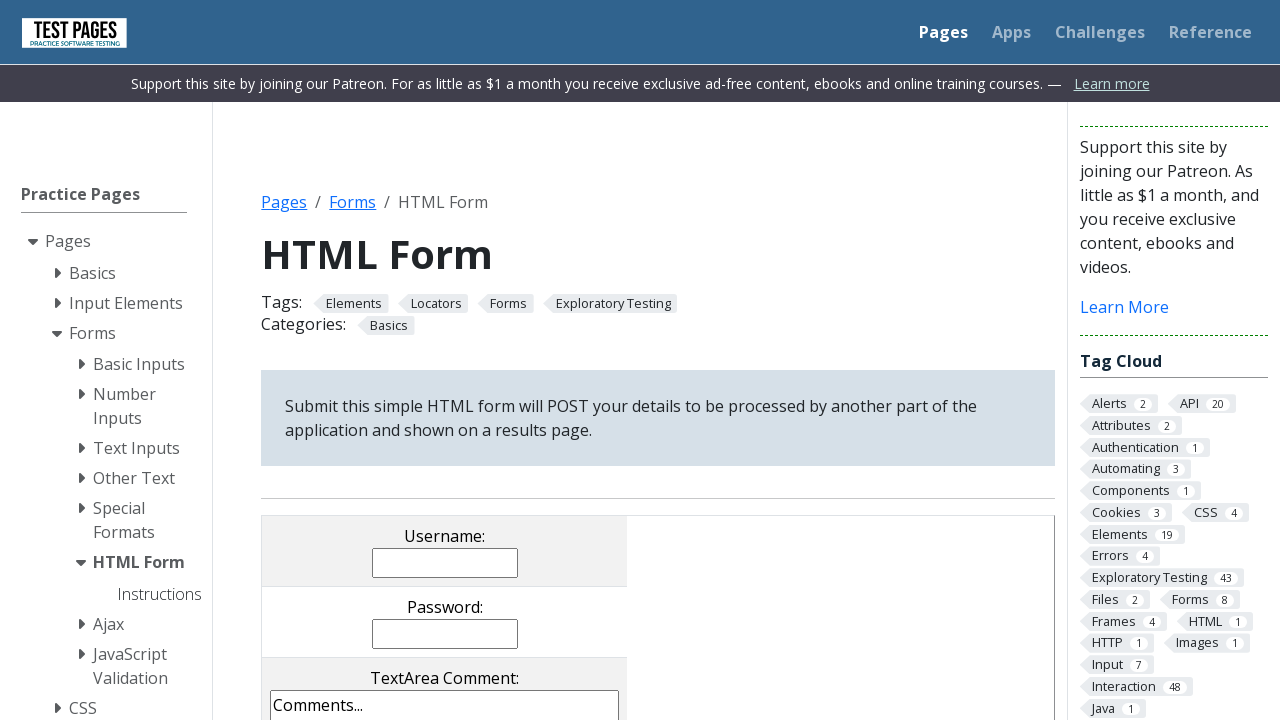

Navigated to basic HTML form test page
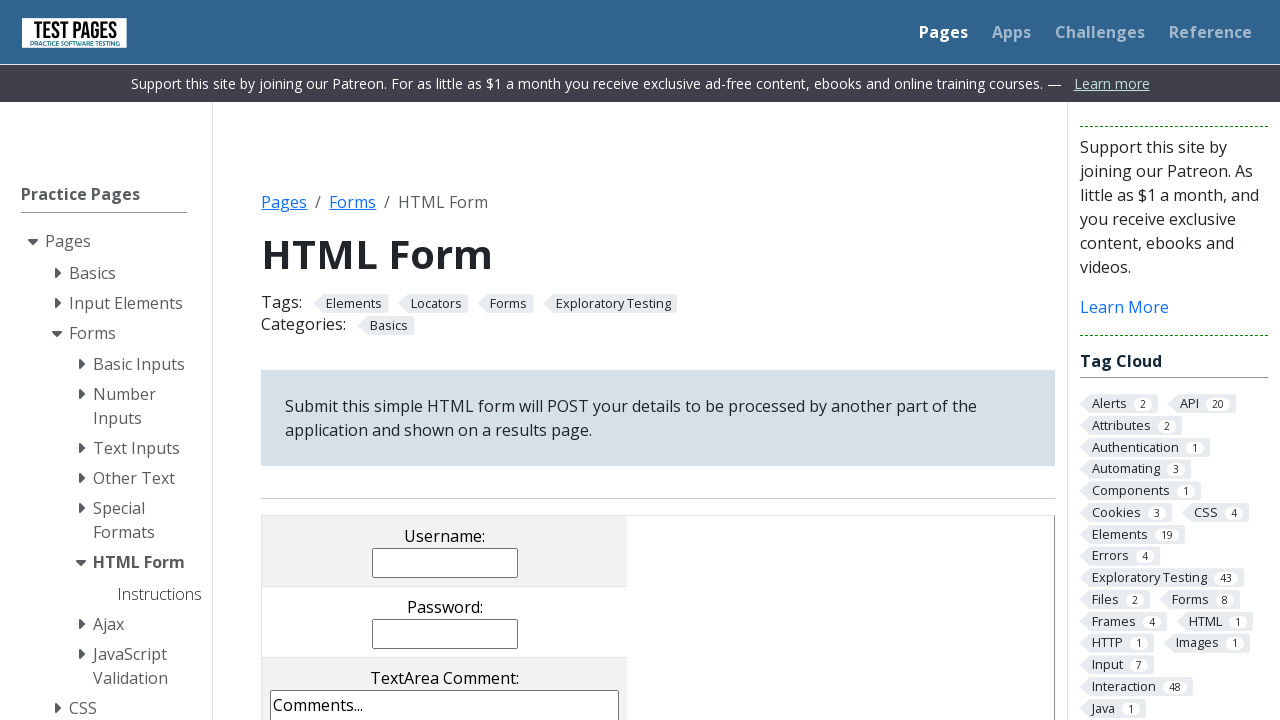

Filled text input field within form with 'name' on #HTMLFormElements input[type='text']:not([hidden])
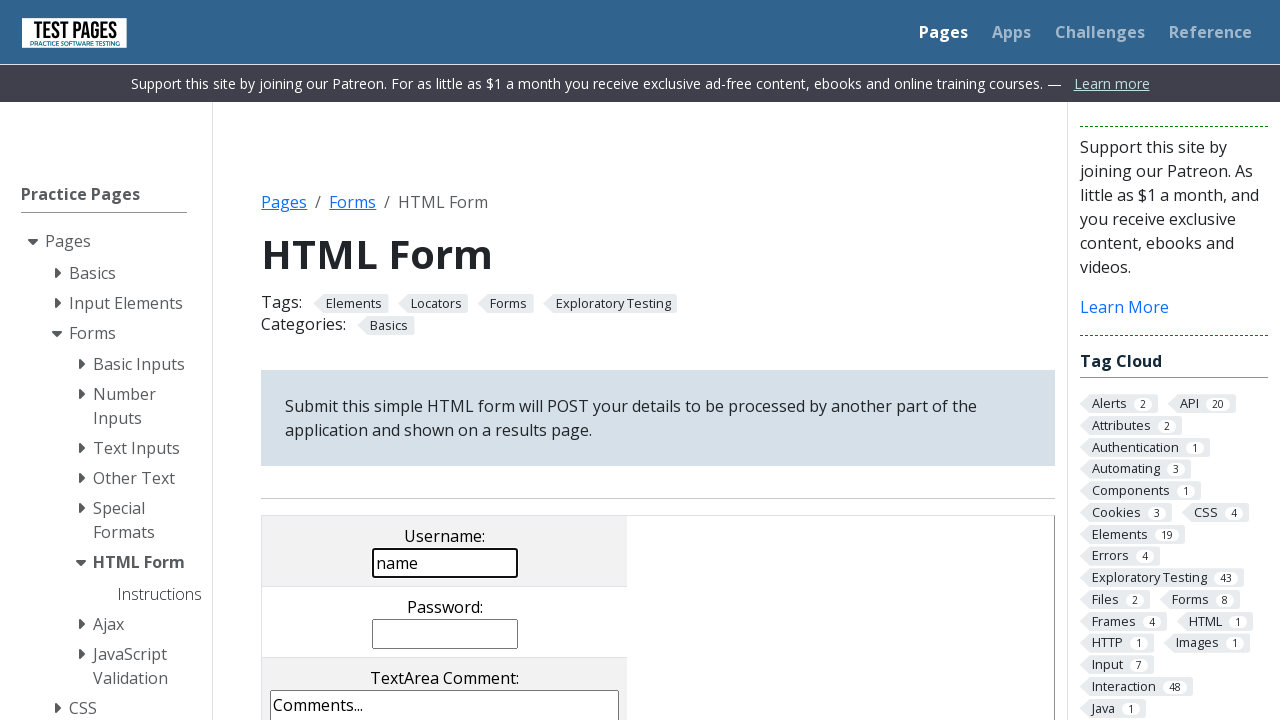

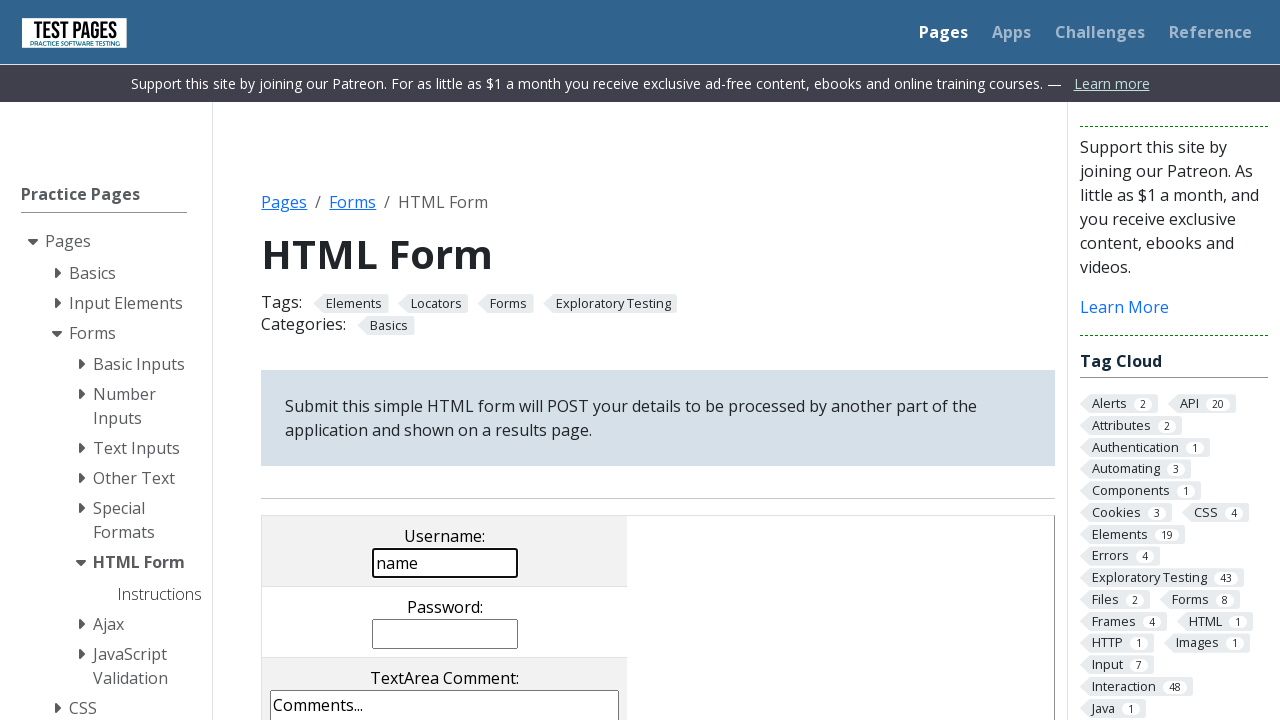